Tests a registration form by filling out personal information including name, address, email, phone, gender, hobbies, skills, language, country, date of birth, and password fields.

Starting URL: http://demo.automationtesting.in/Index.html

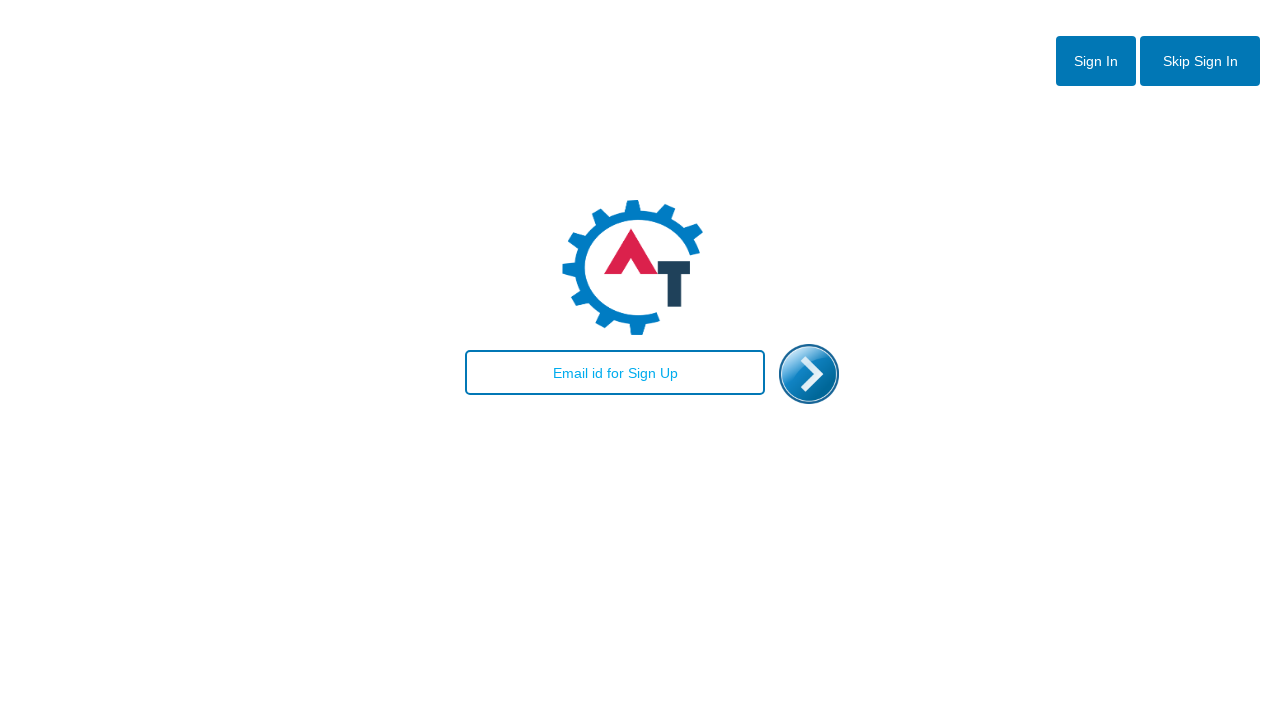

Clicked skip sign in button to navigate to registration page at (1200, 61) on #btn2
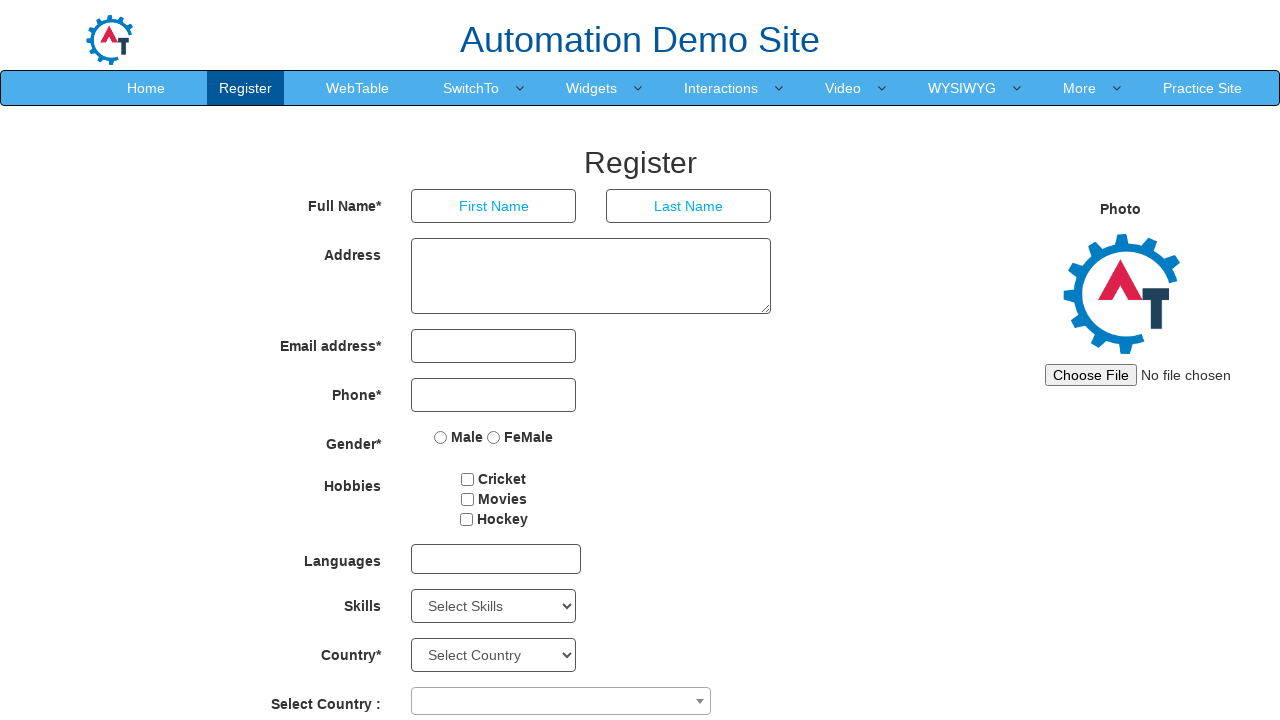

Registration page loaded
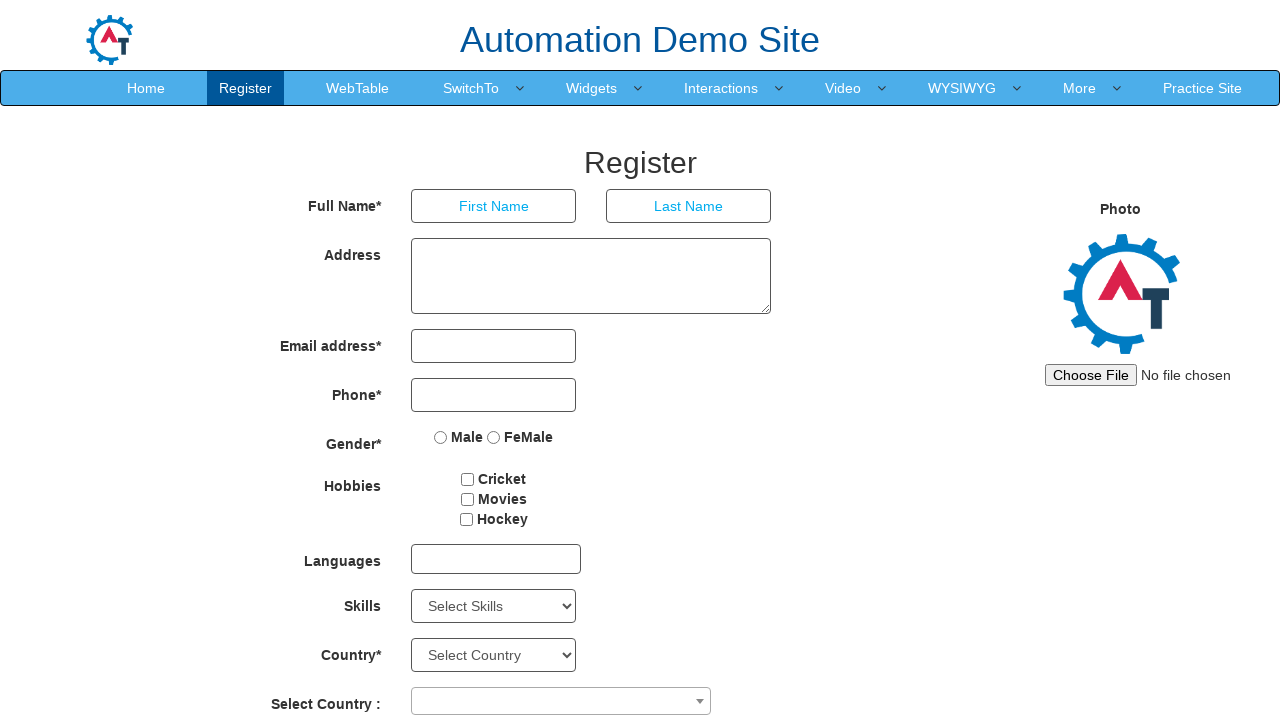

Filled first name field with 'Marcus' on input[ng-model='FirstName']
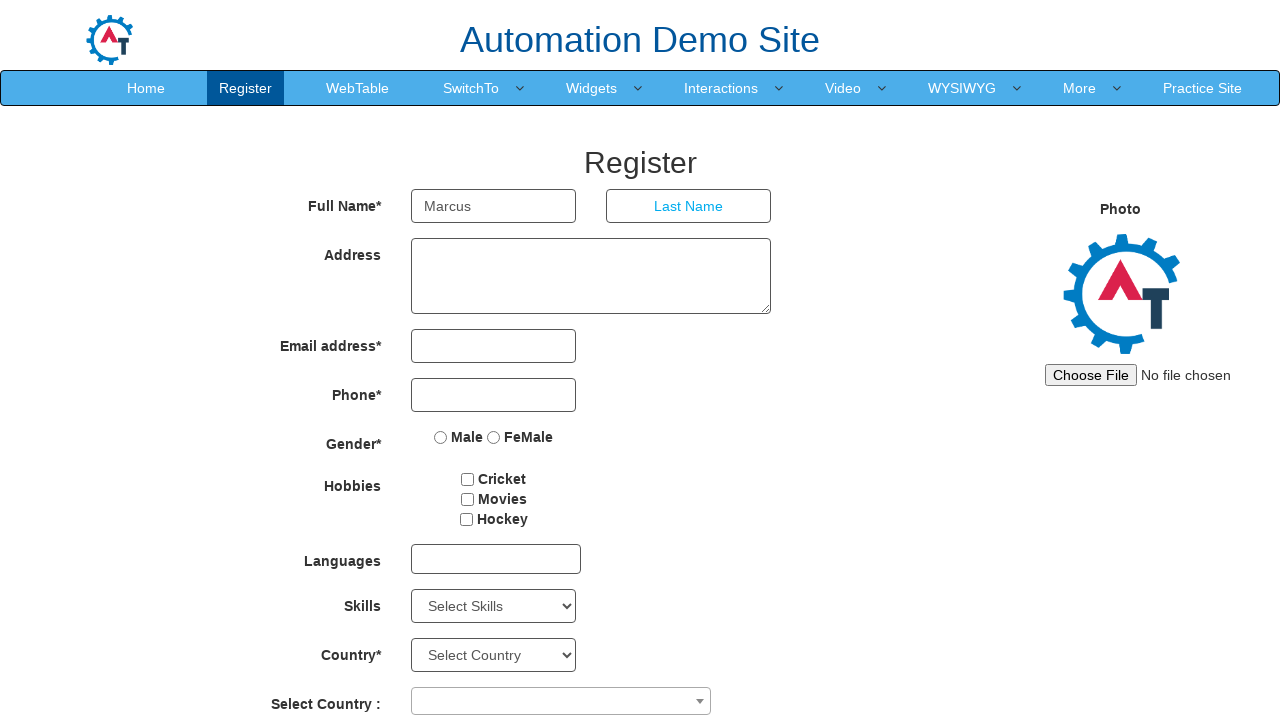

Filled last name field with 'Johnson' on input[ng-model='LastName']
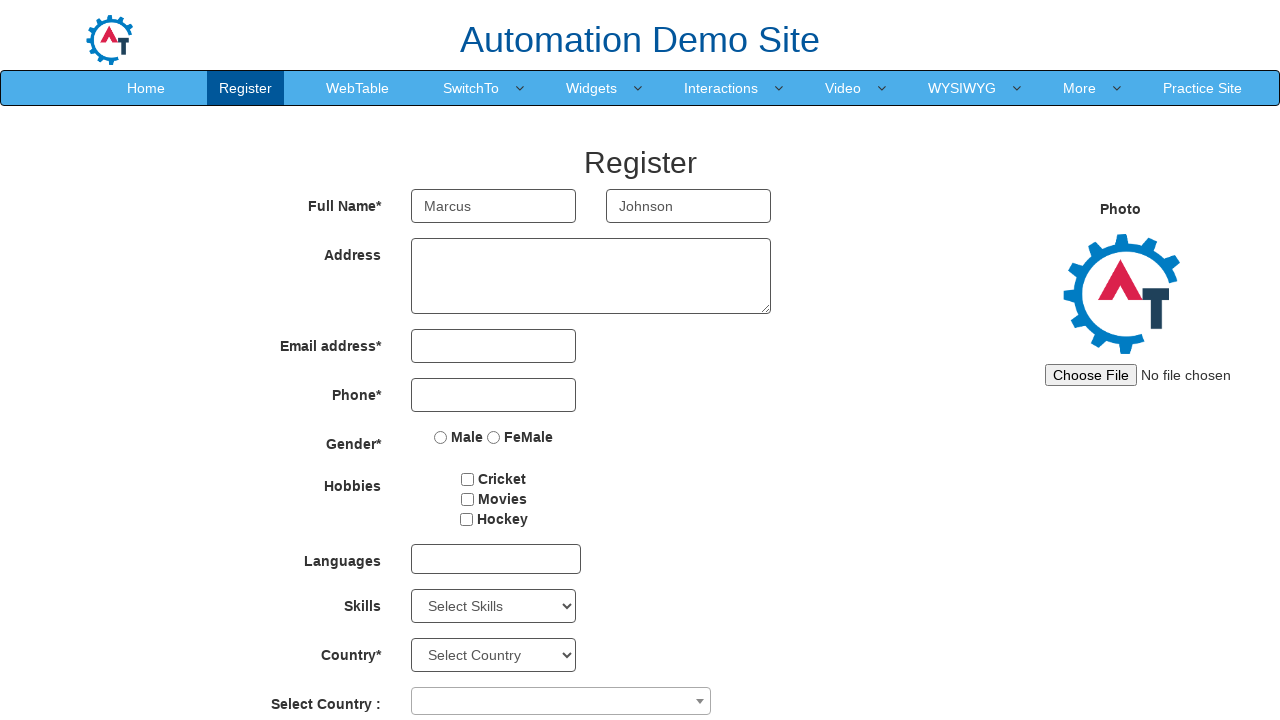

Filled address field with '123 Oak Street, Springfield' on textarea[ng-model='Adress']
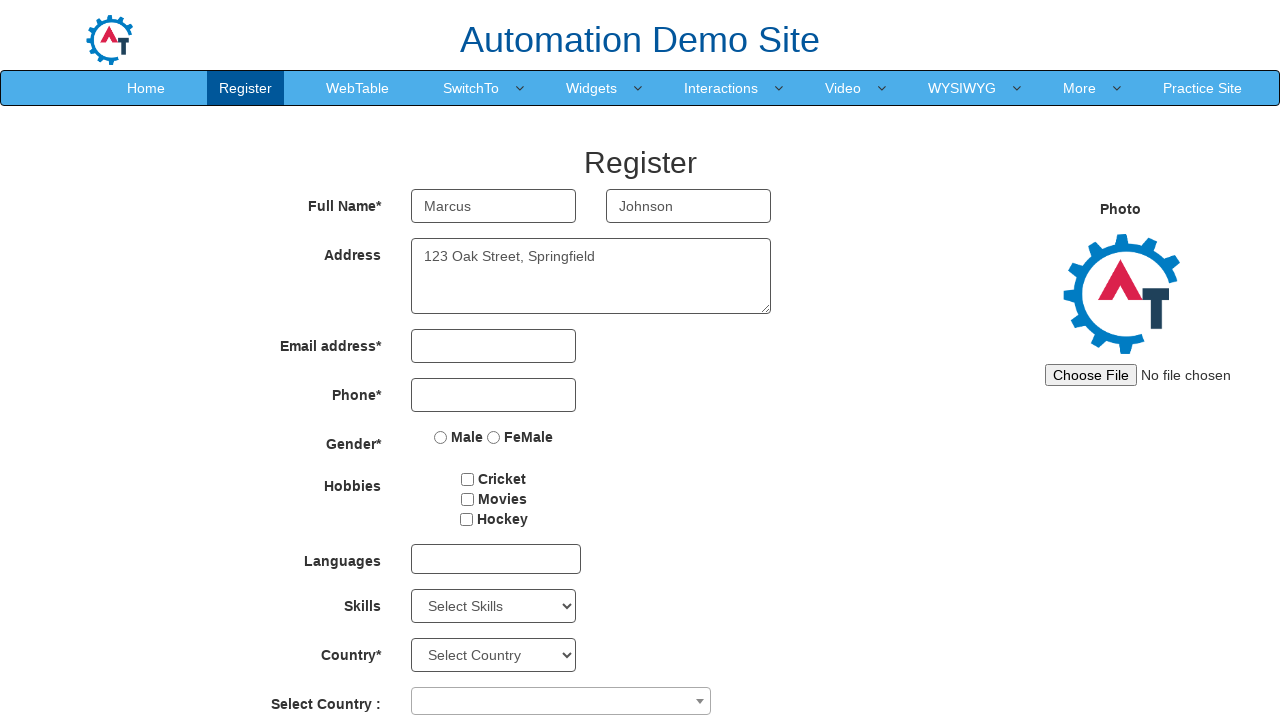

Filled email field with 'marcus.johnson@testmail.com' on input[ng-model='EmailAdress']
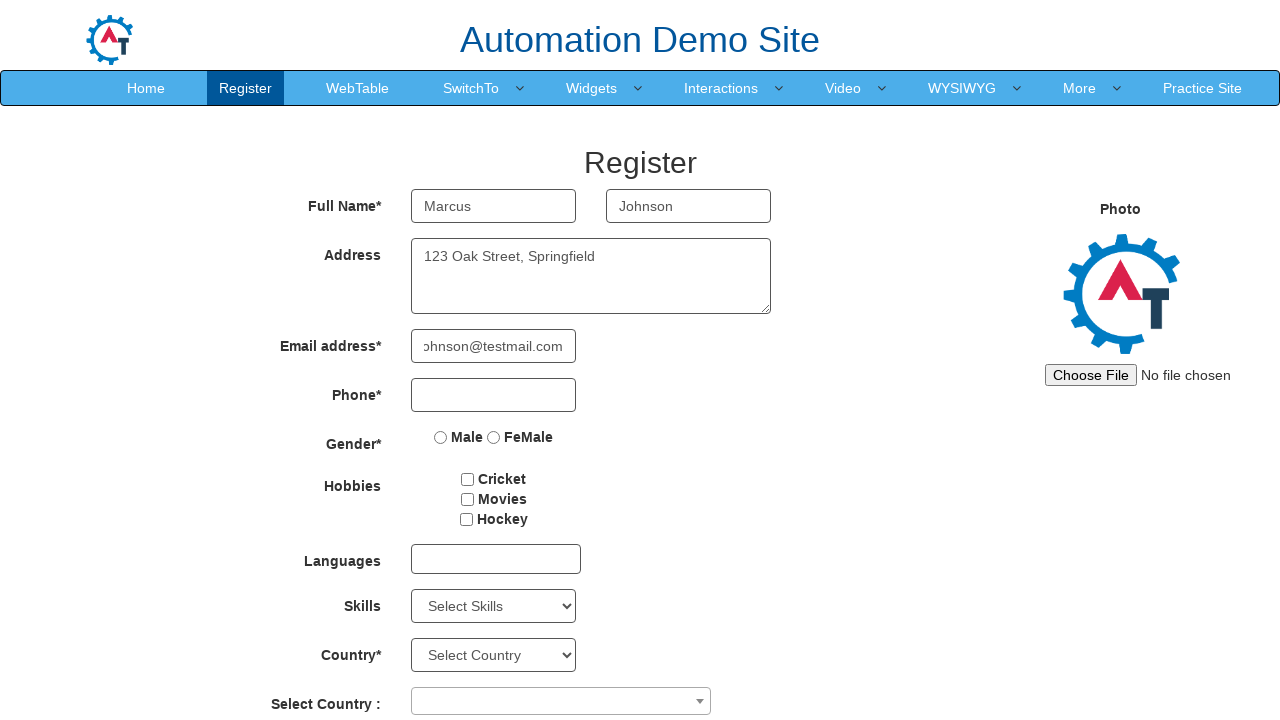

Filled phone number field with '0755 322 445' on input[ng-model='Phone']
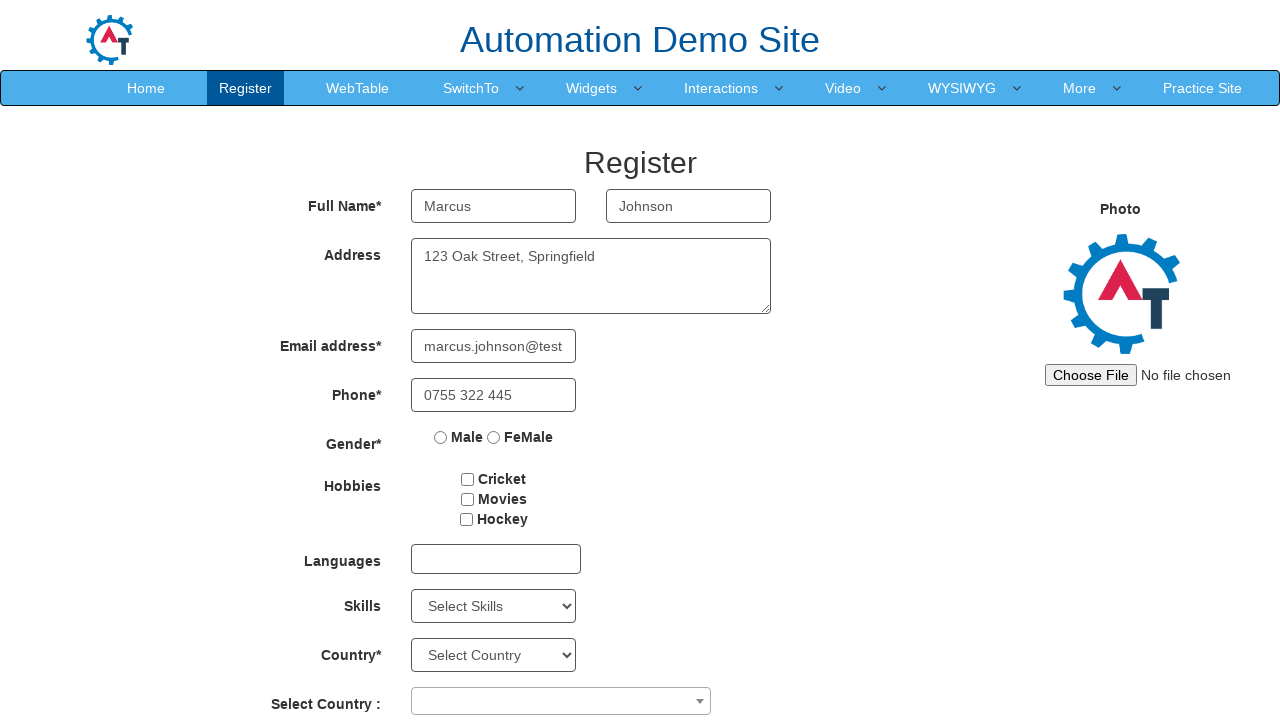

Selected Male gender option at (441, 437) on input[value='Male']
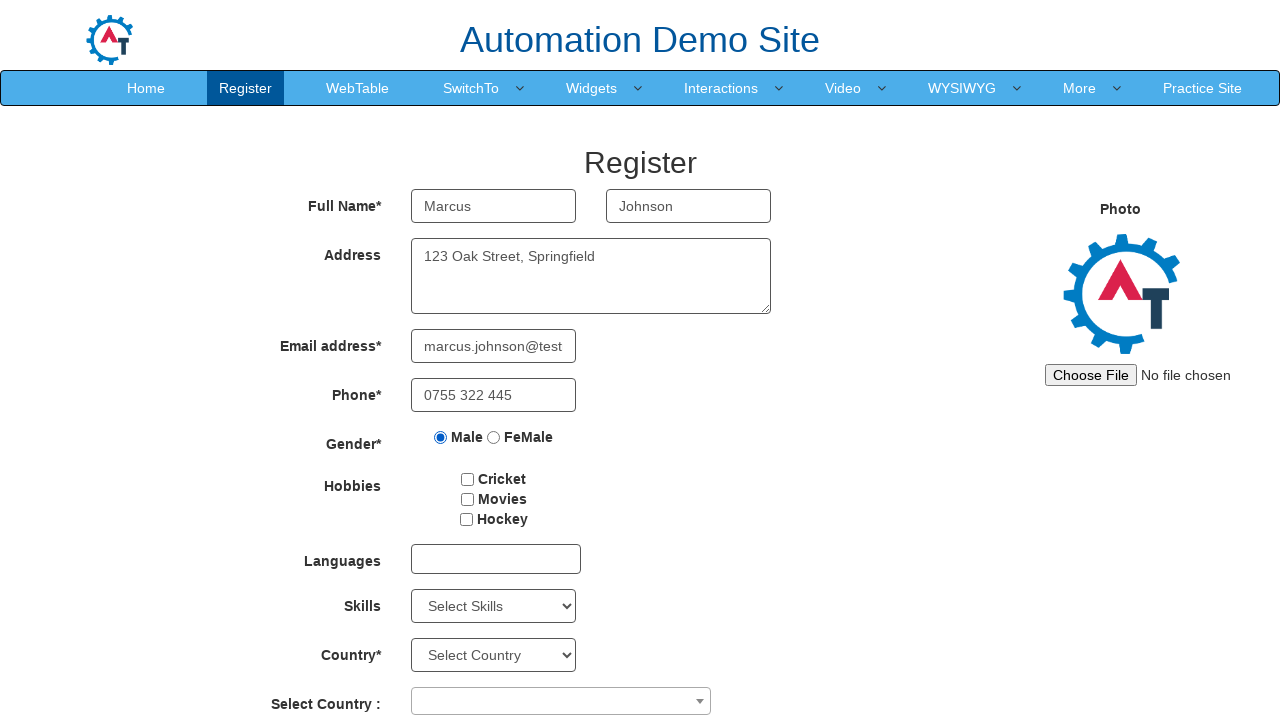

Selected Cricket hobby checkbox at (468, 479) on #checkbox1
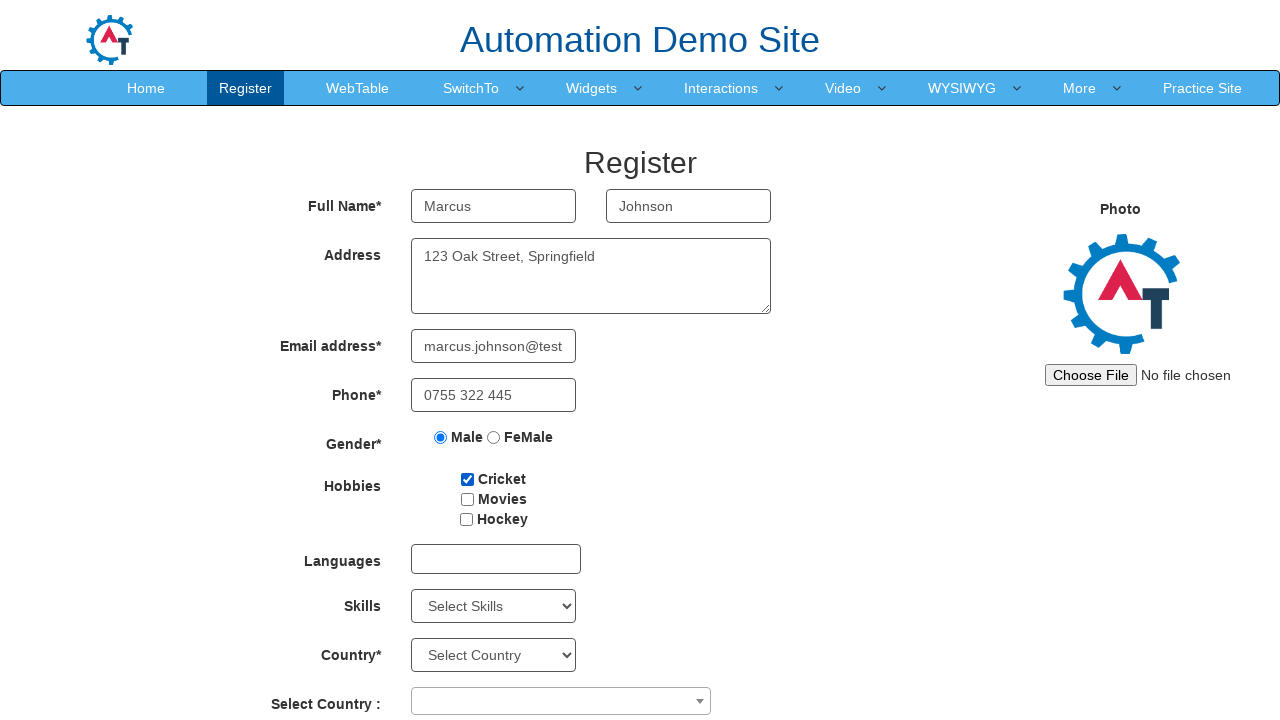

Selected 'APIs' from skills dropdown on #Skills
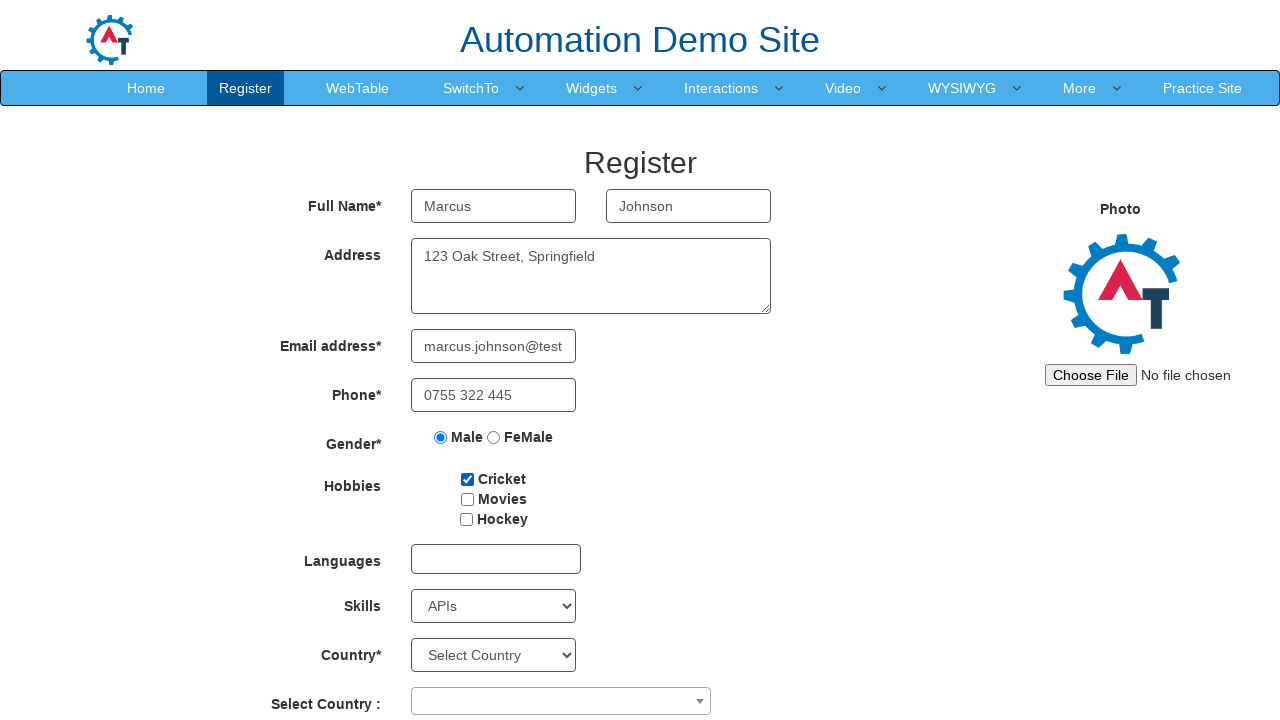

Scrolled down page by 250 pixels
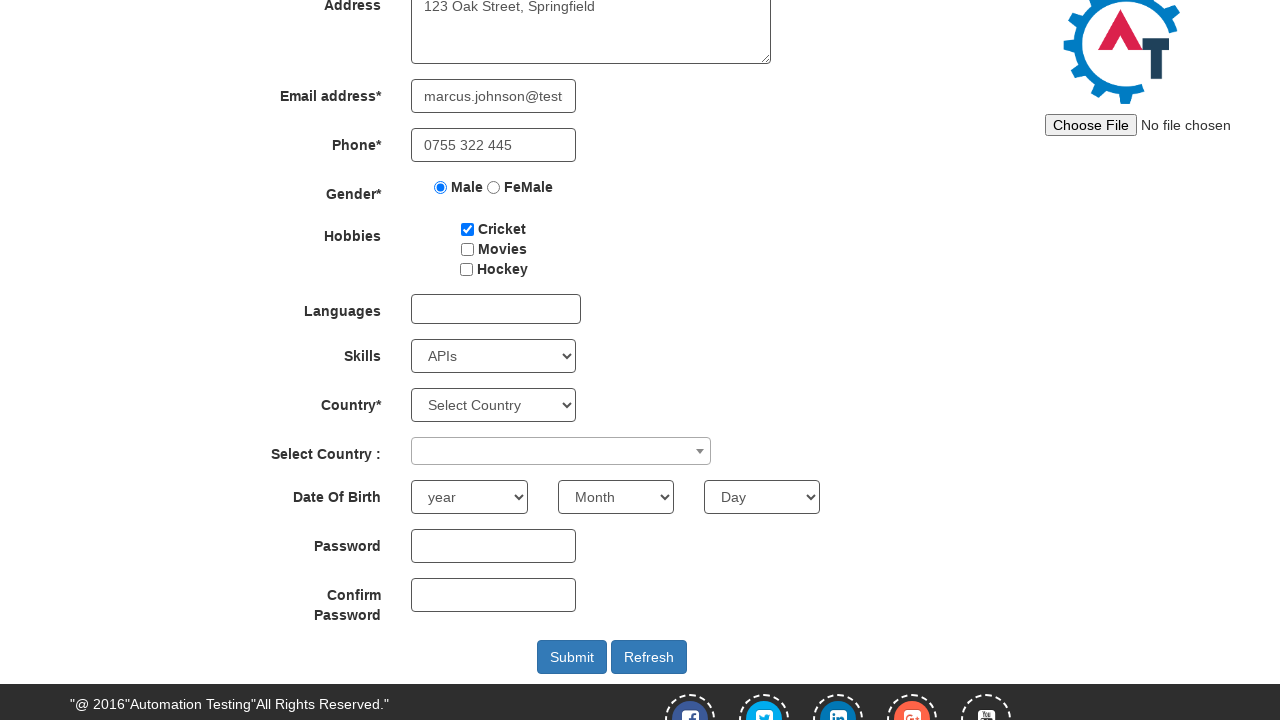

Opened language dropdown at (496, 309) on #msdd
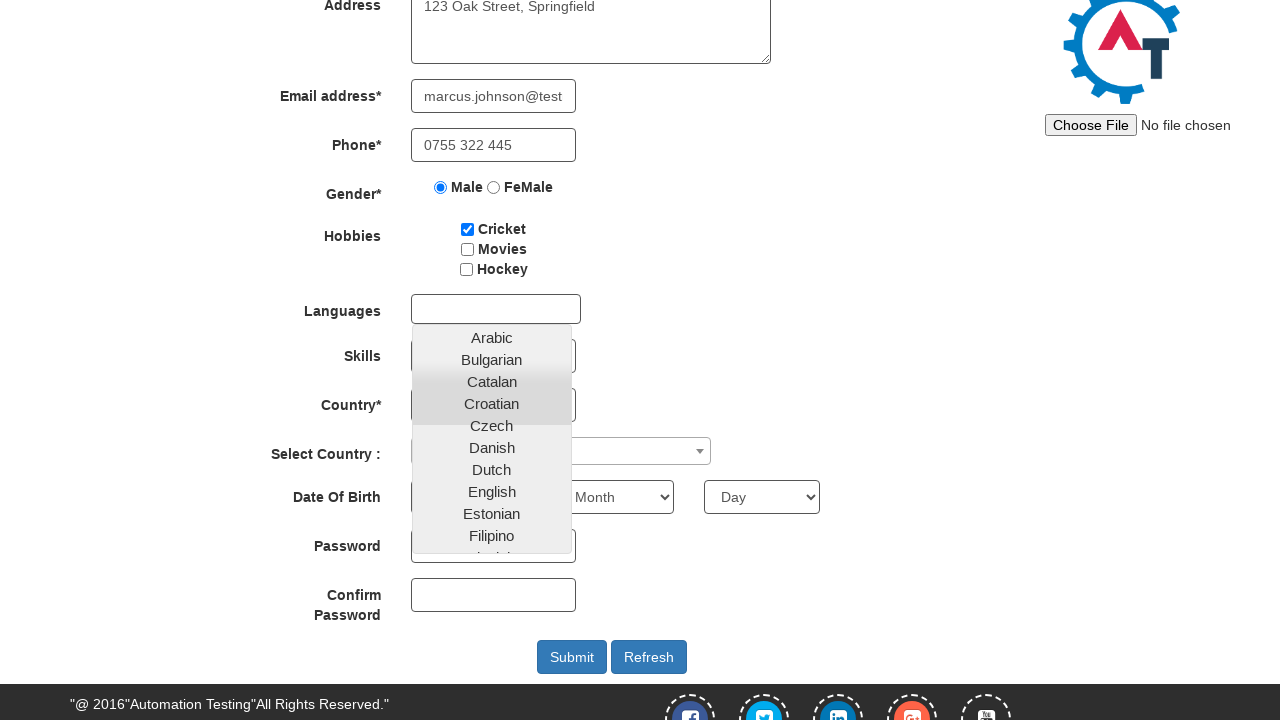

Selected English from language options at (492, 491) on xpath=//ul[@class='ui-autocomplete ui-front ui-menu ui-widget ui-widget-content 
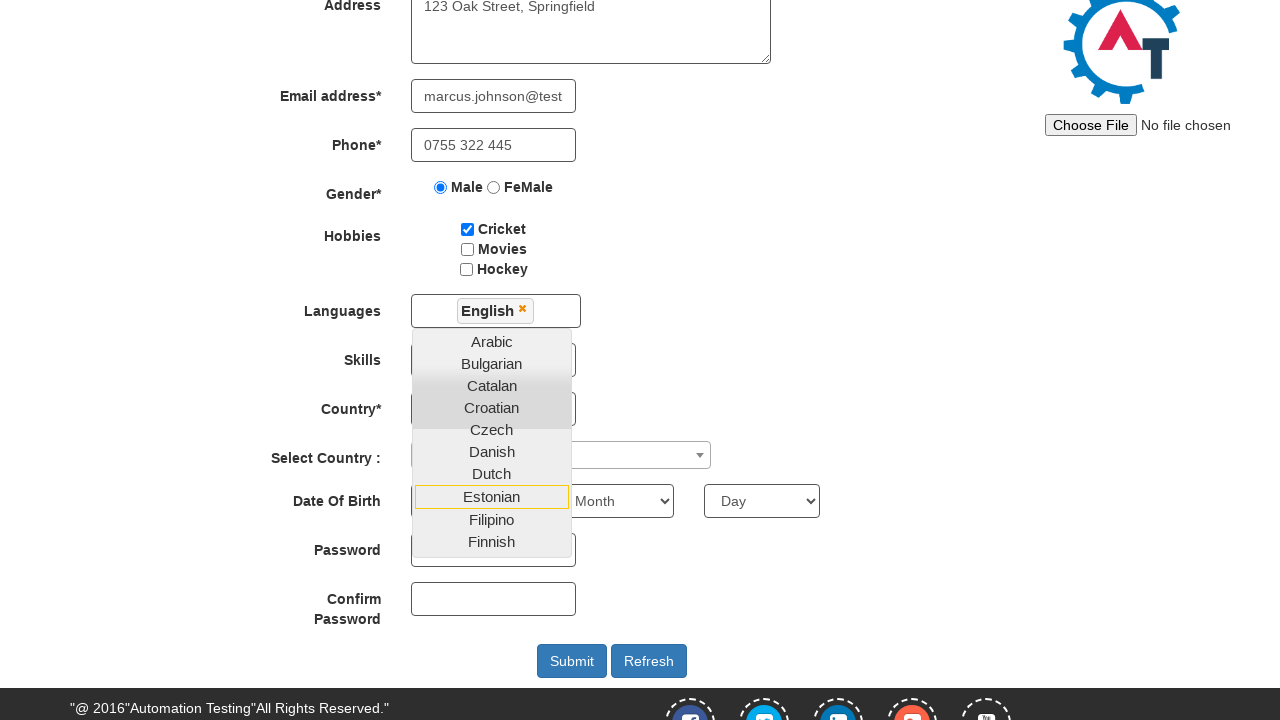

Clicked Male option to close language dropdown at (441, 187) on input[value='Male']
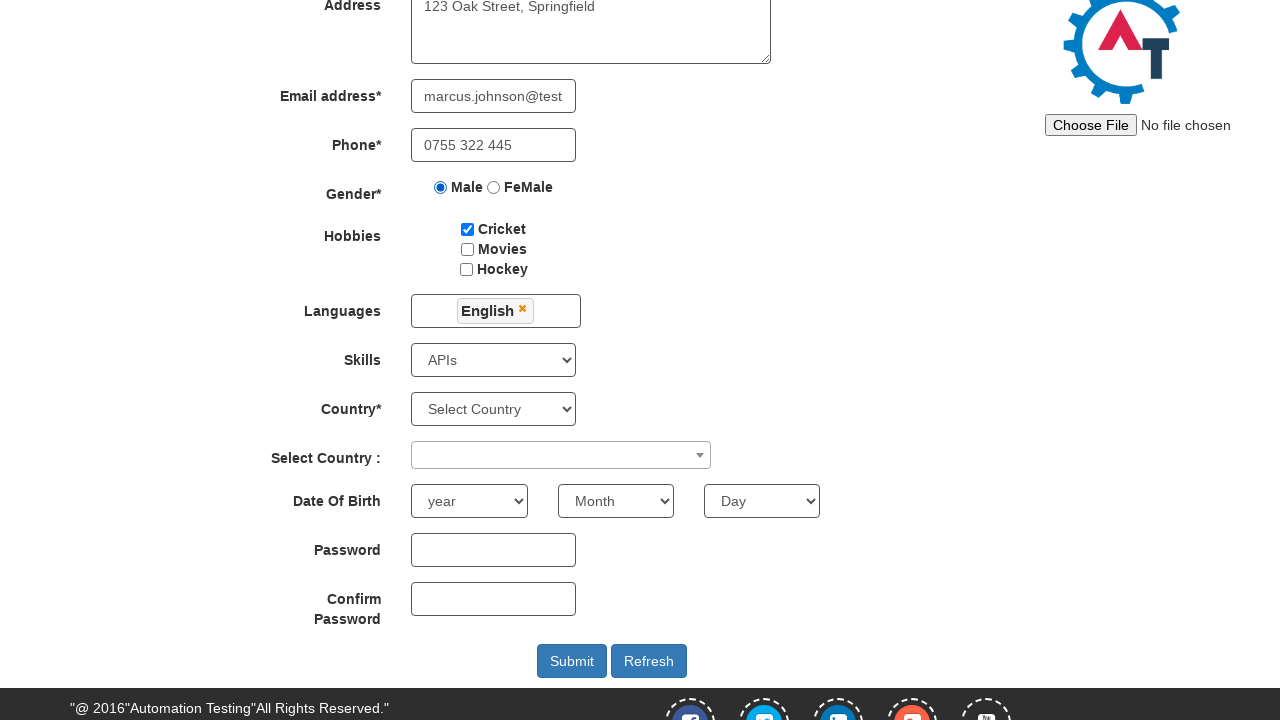

Opened country dropdown at (561, 455) on xpath=//span[@role='combobox']
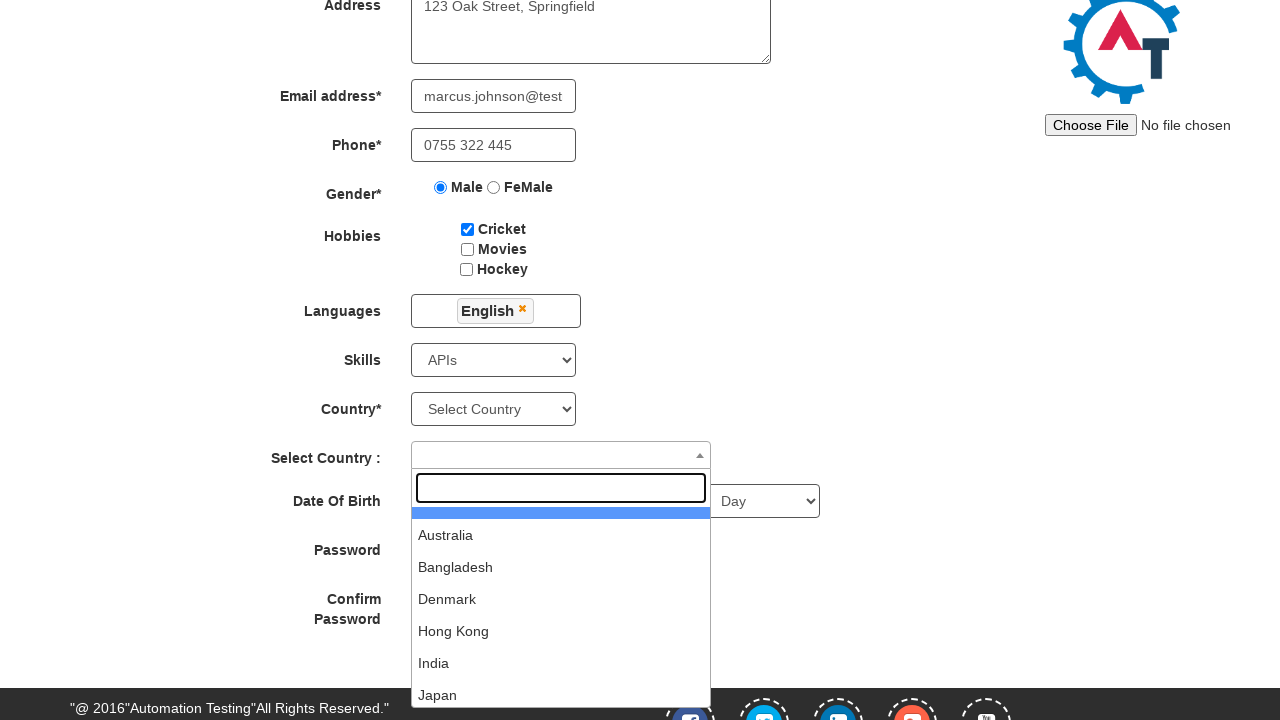

Filled country input field with 'Denmark' on input[role='textbox']
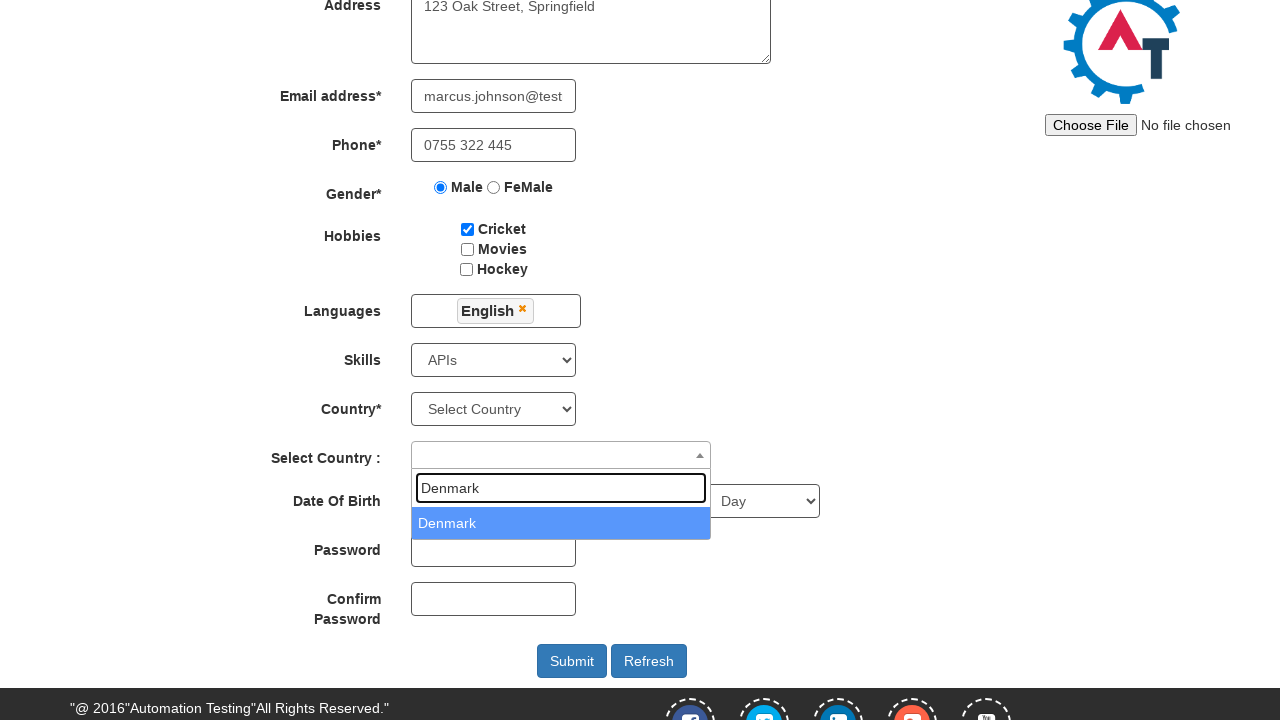

Pressed Enter to confirm country selection on input[role='textbox']
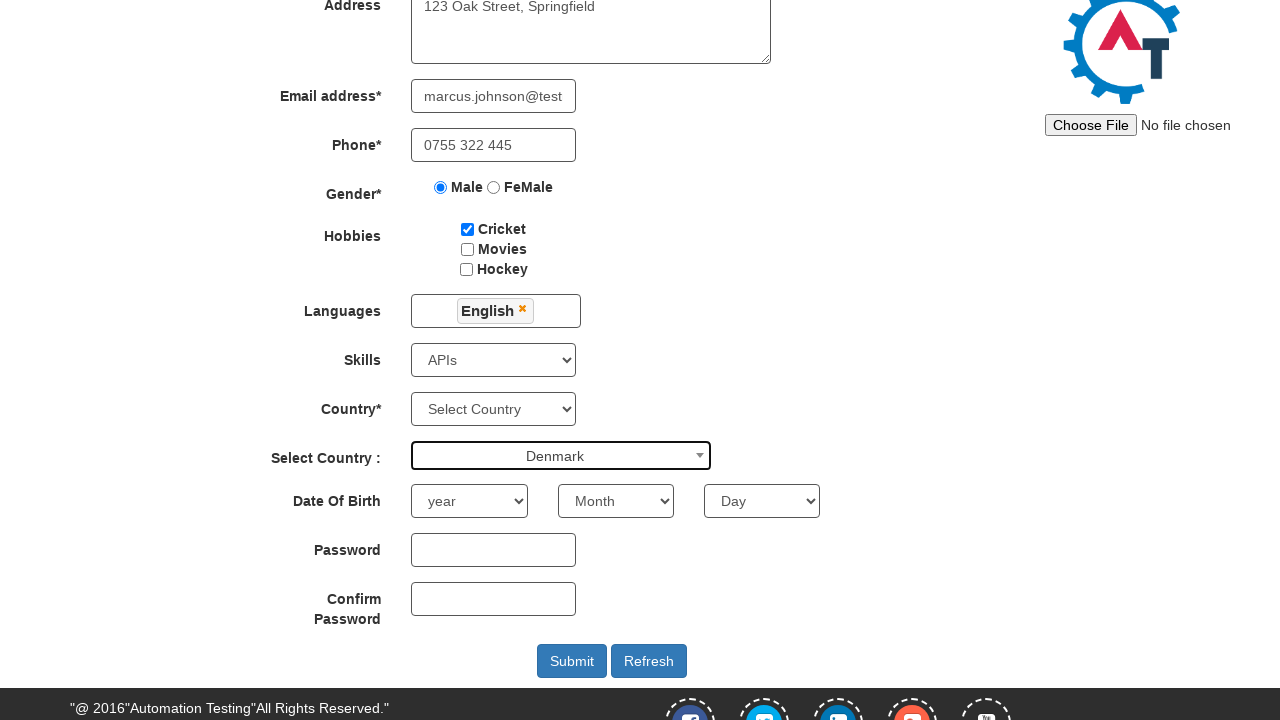

Selected birth year 1993 on #yearbox
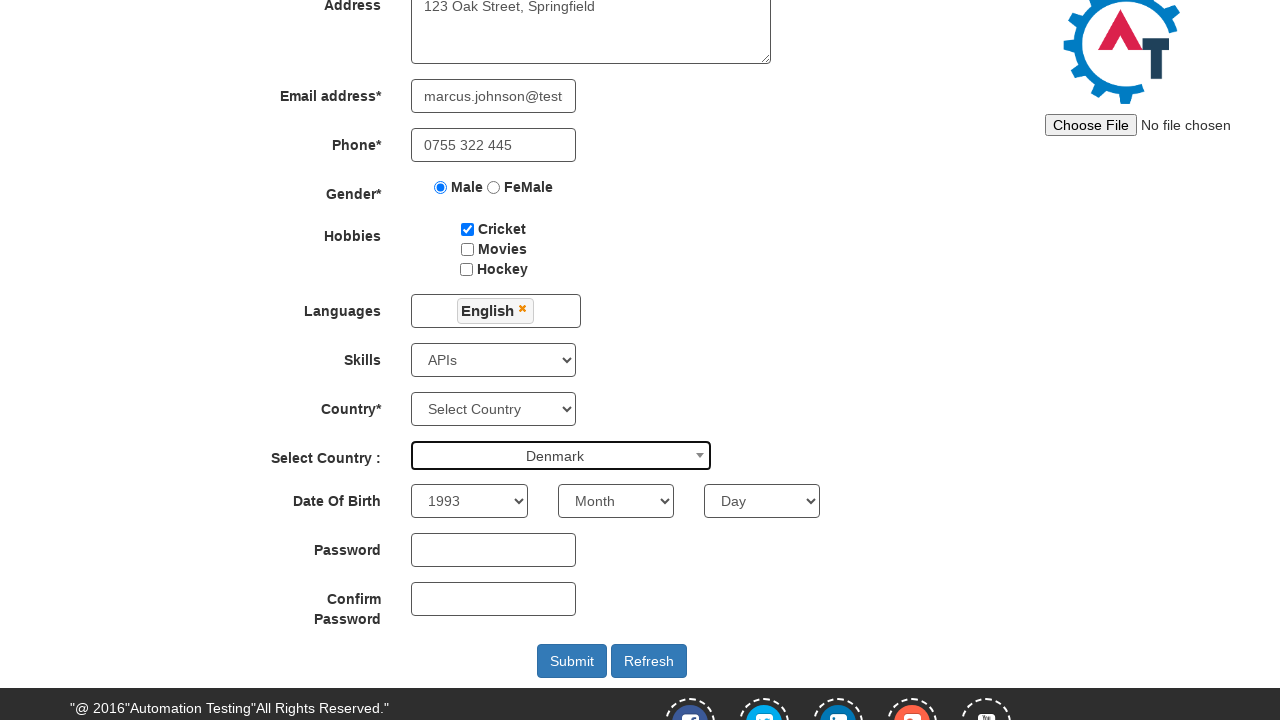

Selected birth month February on select[ng-model='monthbox']
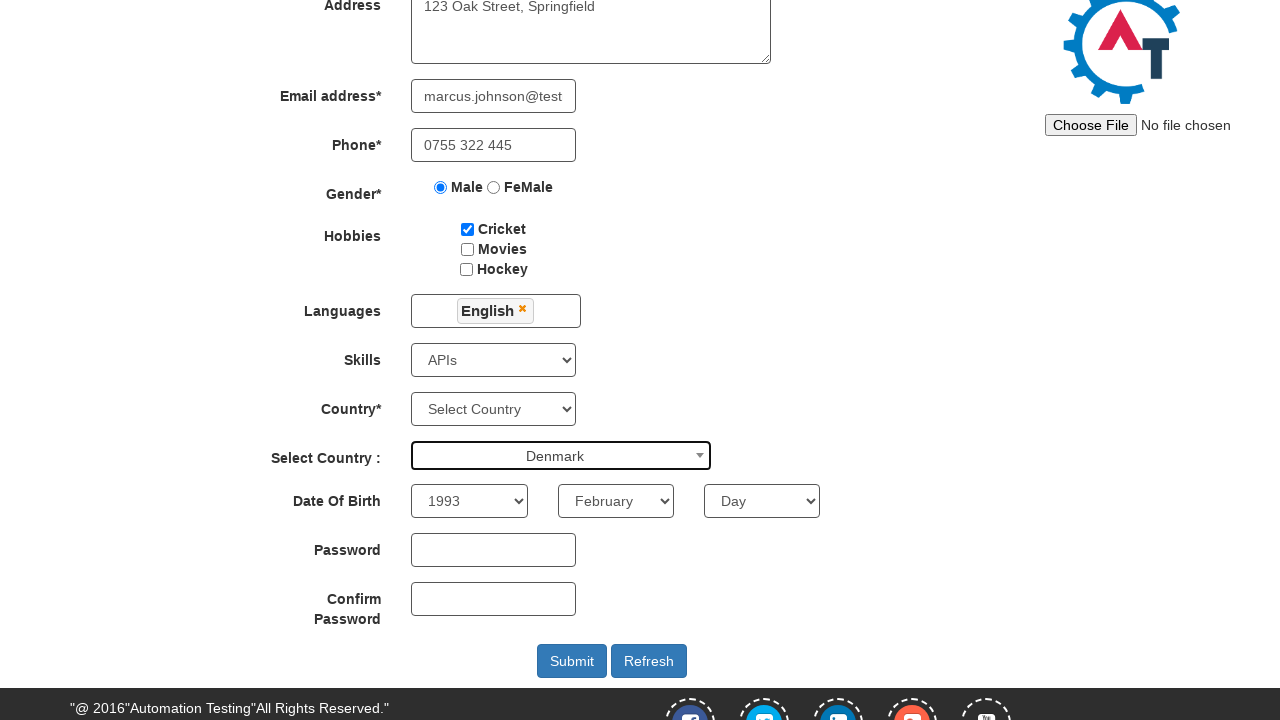

Selected birth day 26 on #daybox
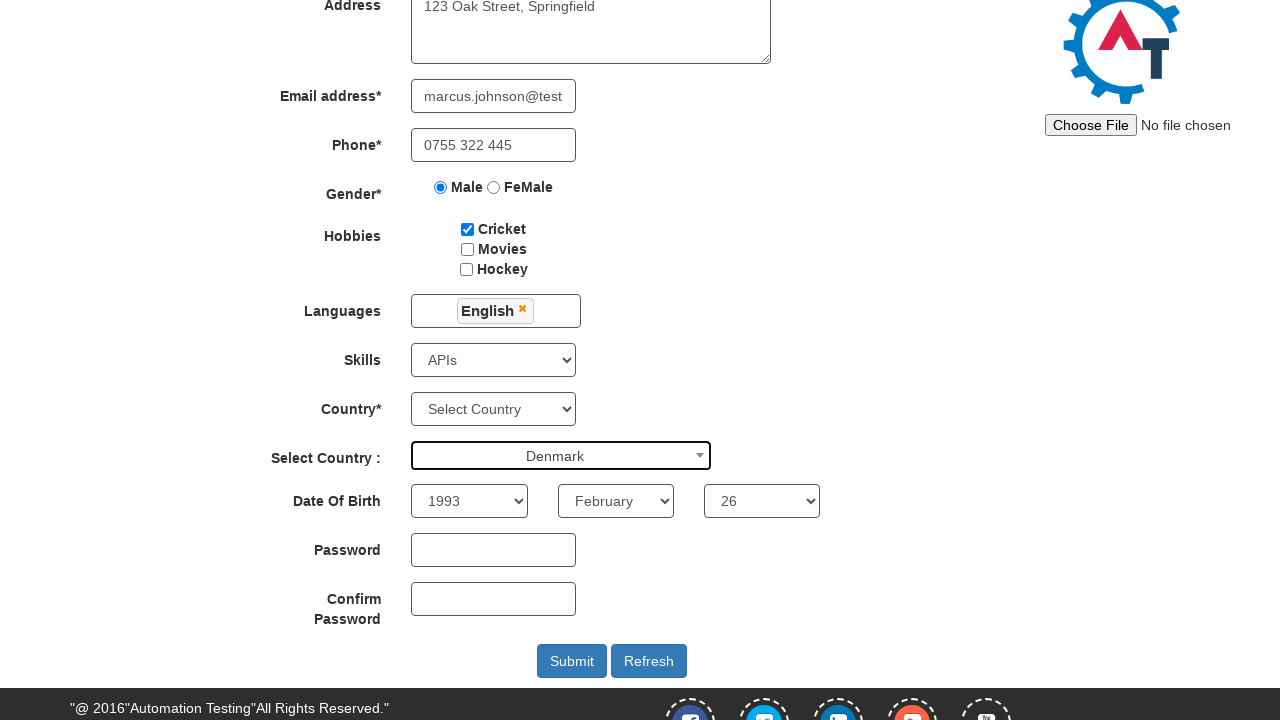

Filled password field with secure password on #firstpassword
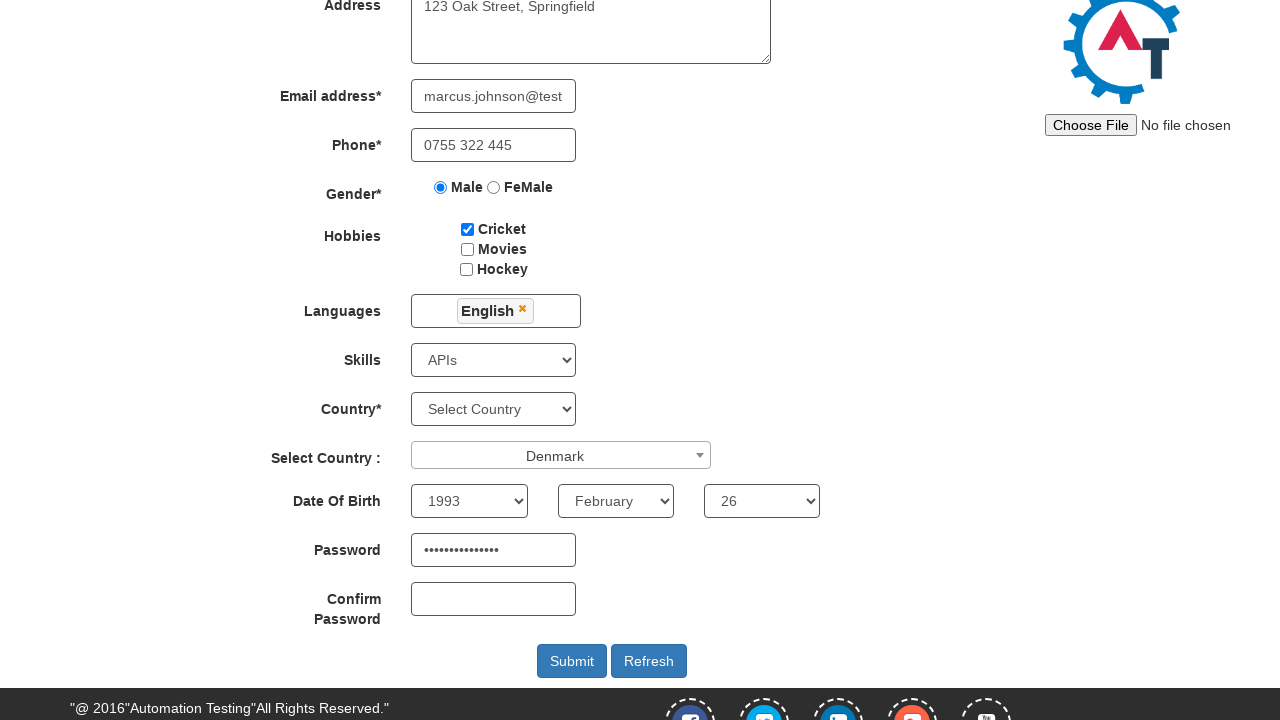

Filled confirm password field with matching password on #secondpassword
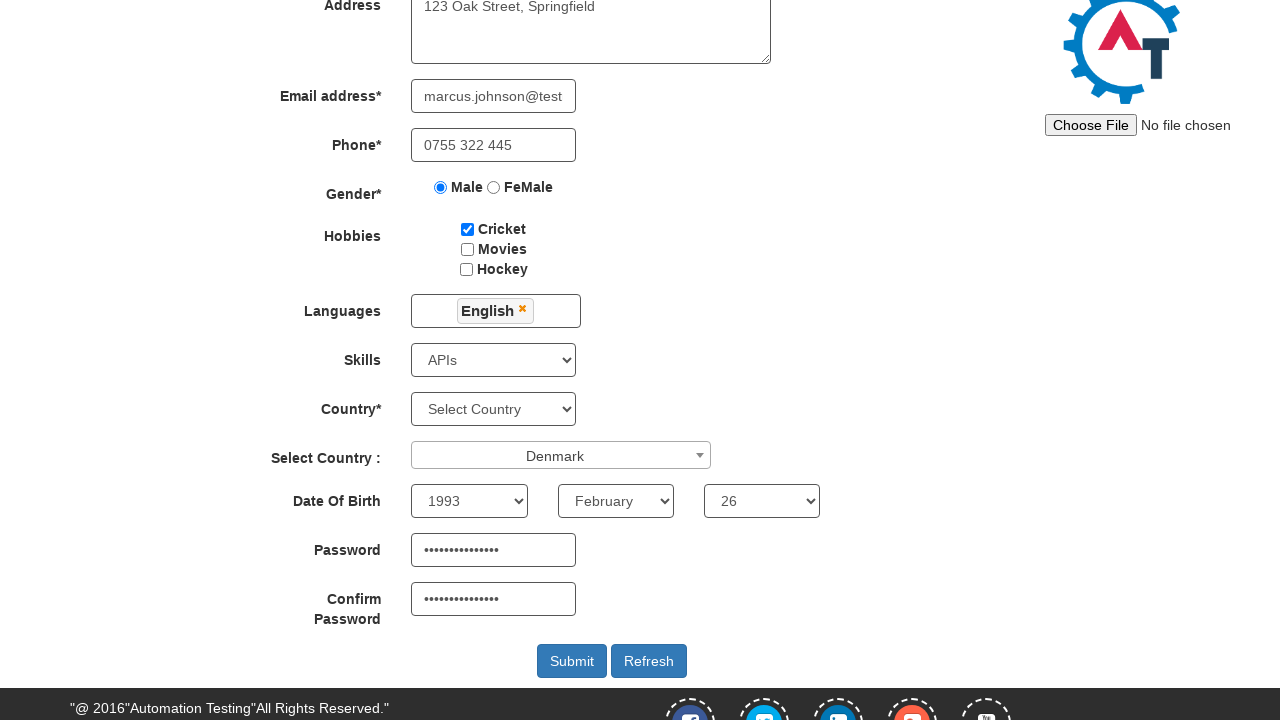

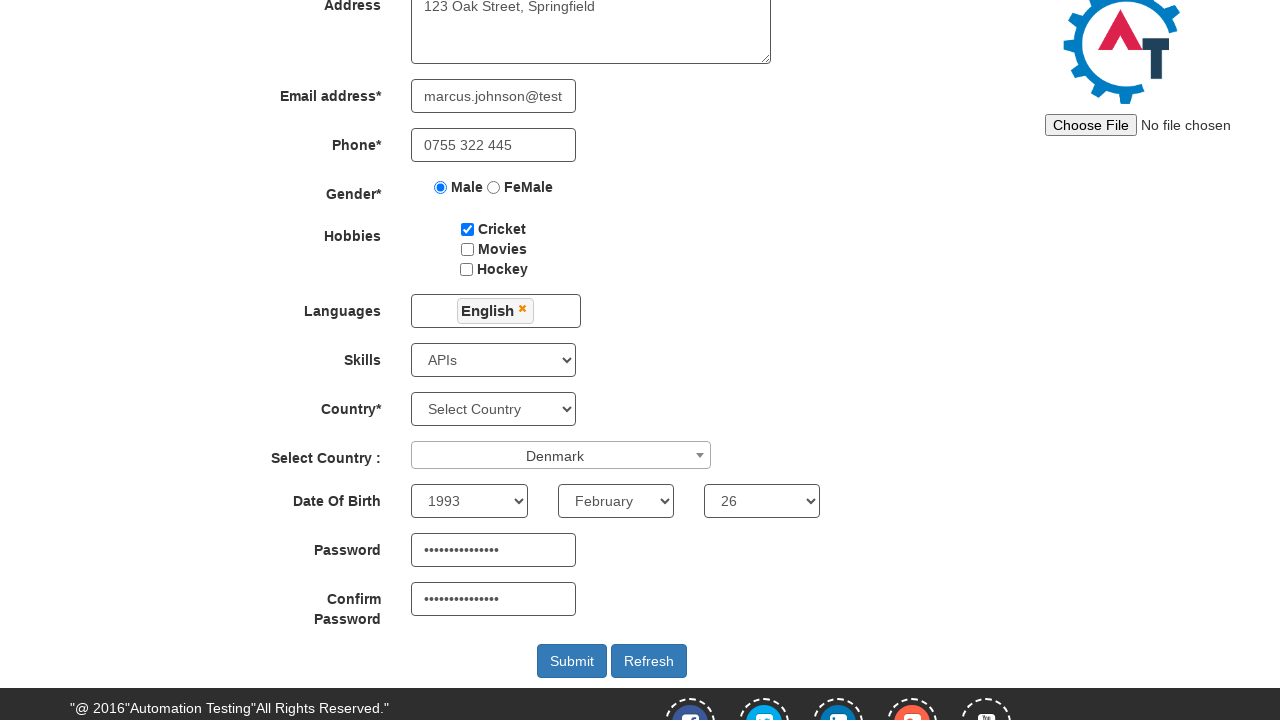